Tests search functionality on an online shopping demo site by clicking the search icon and entering a search term for laptops

Starting URL: http://advantageonlineshopping.com/#/

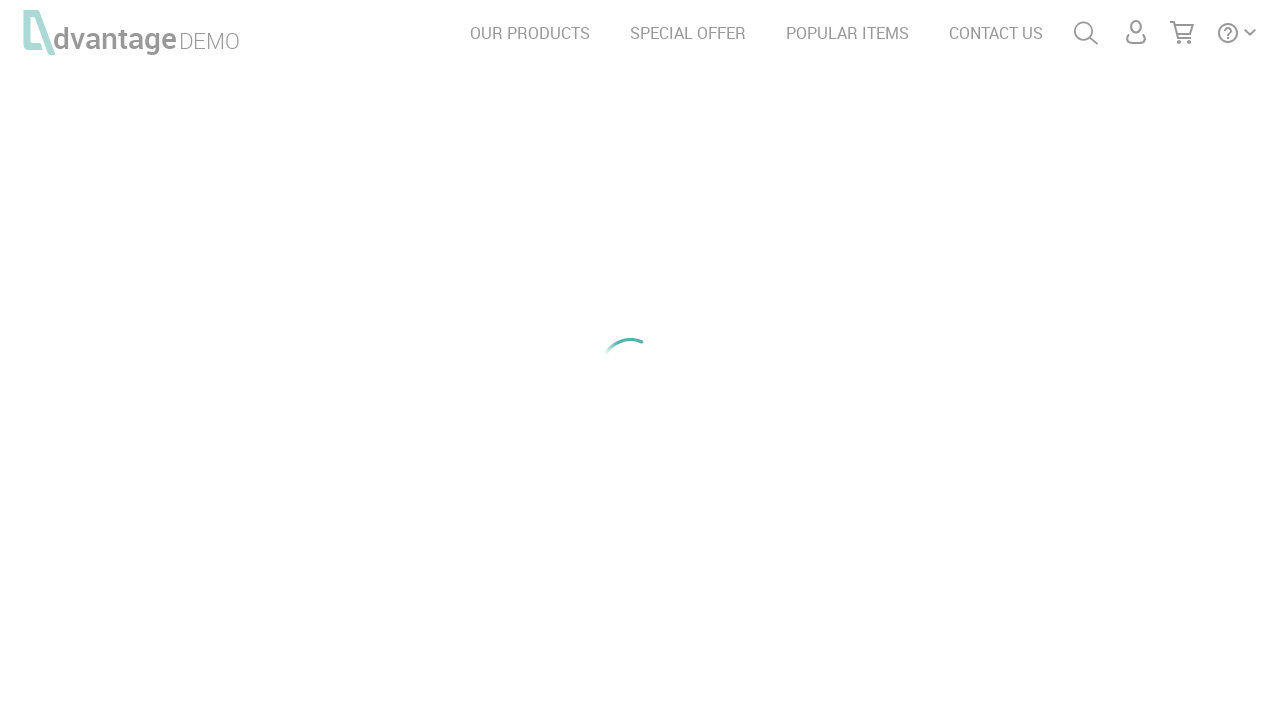

Waited for page to fully load (networkidle)
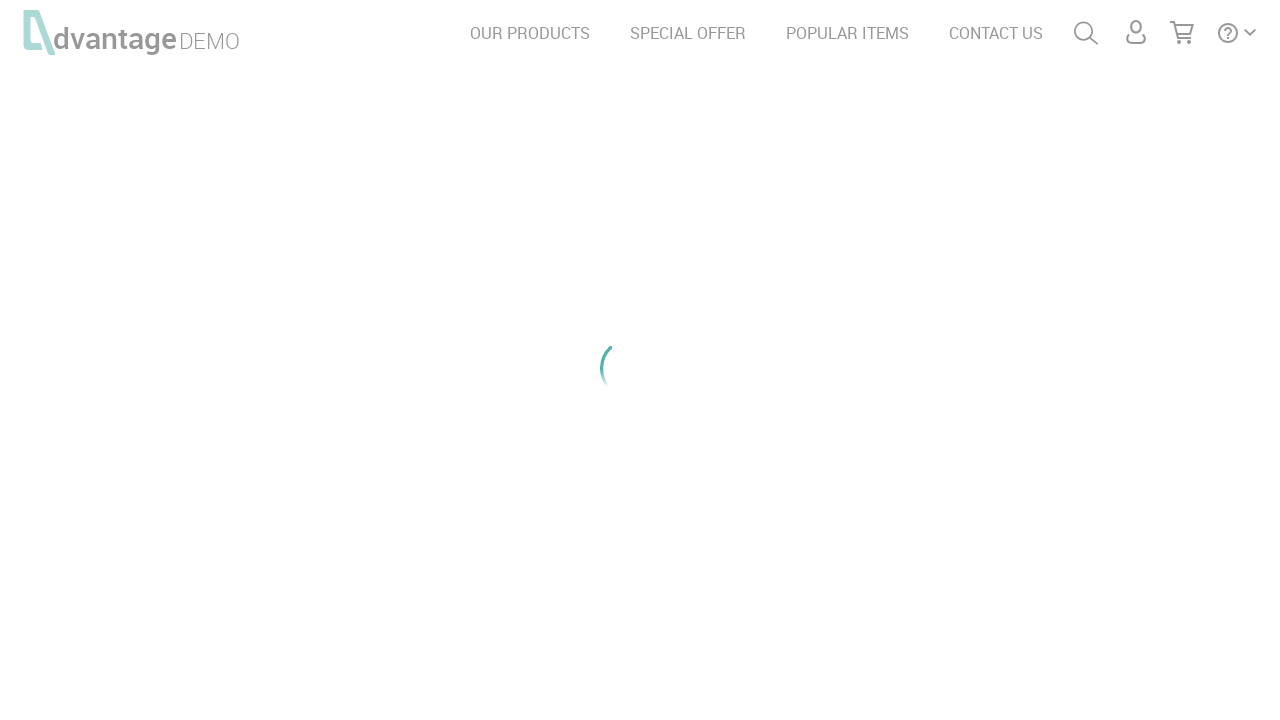

Clicked search icon at (1086, 33) on #menuSearch
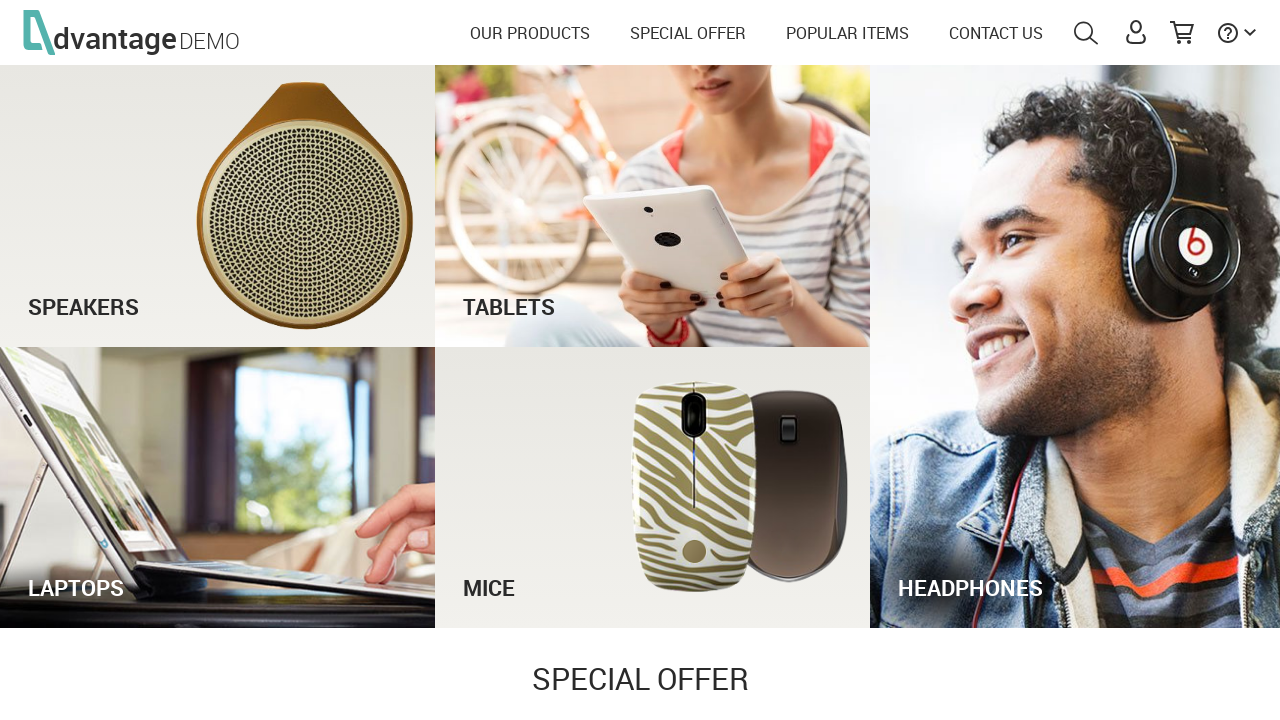

Entered 'laptop' in search field on #autoComplete
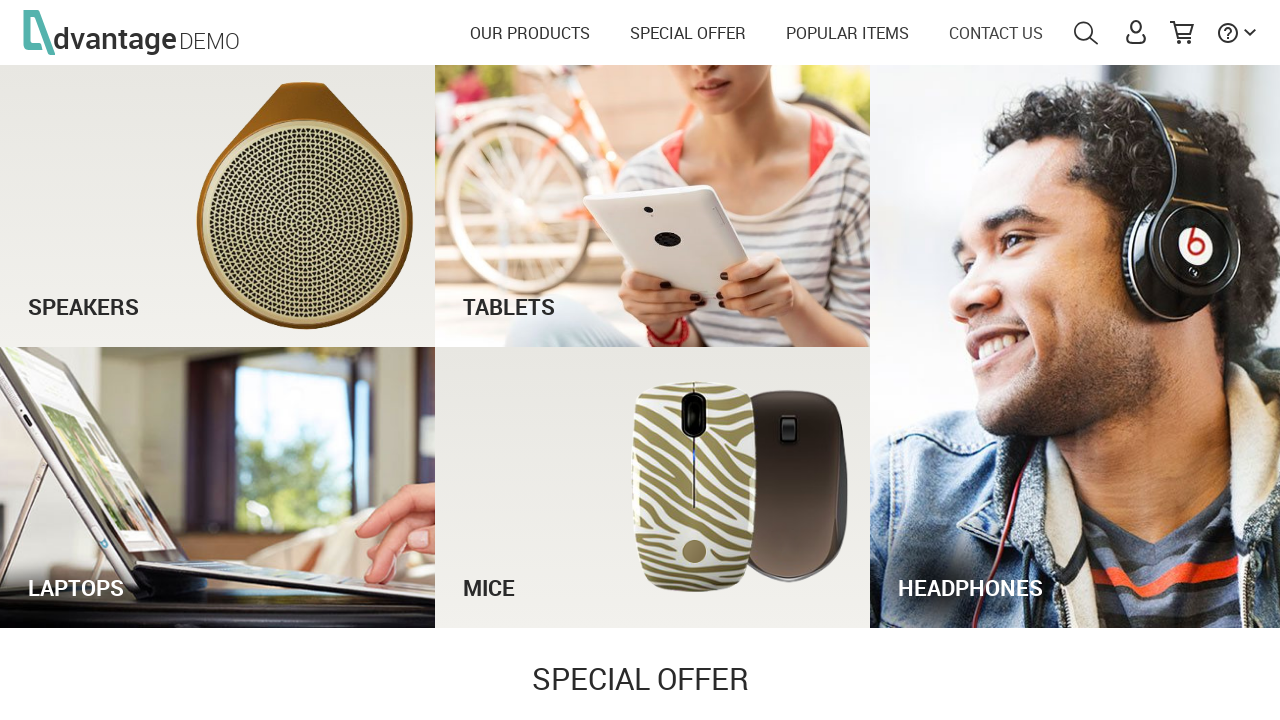

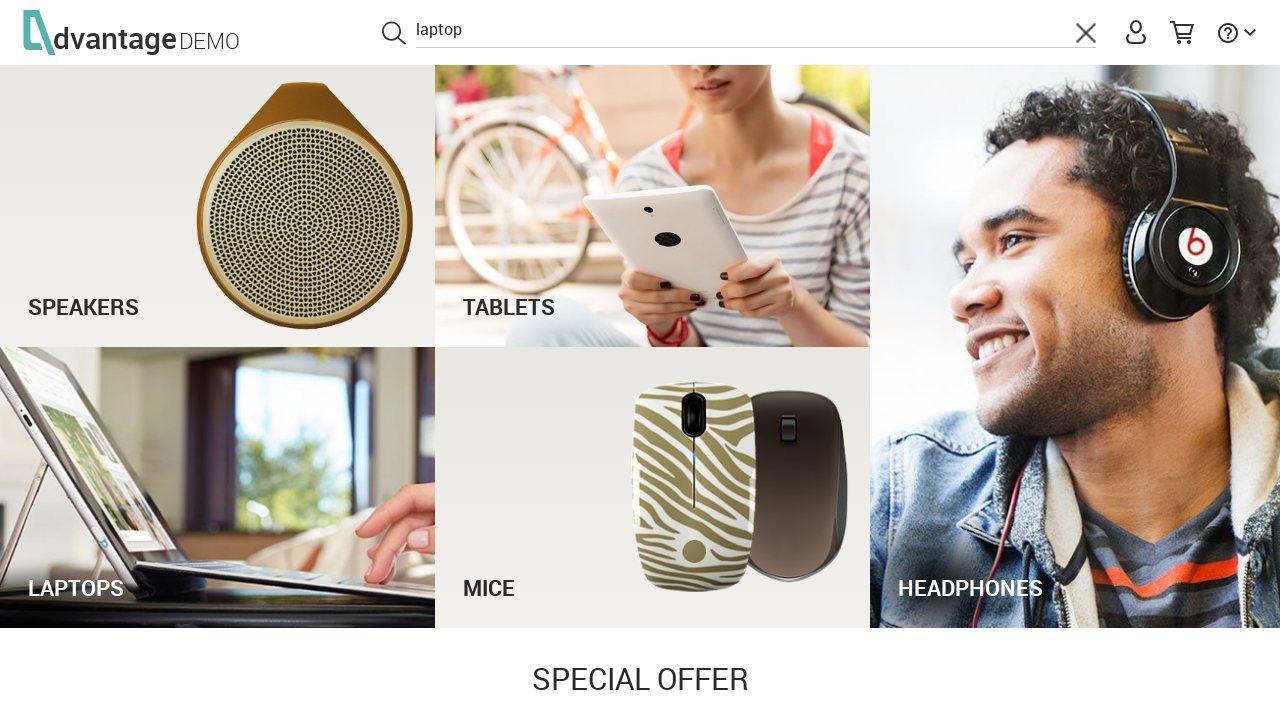